Navigates to the GAMA platform wiki page and verifies that the navigation menu with links is present and accessible.

Starting URL: https://gama-platform.org/wiki/Using-extensions

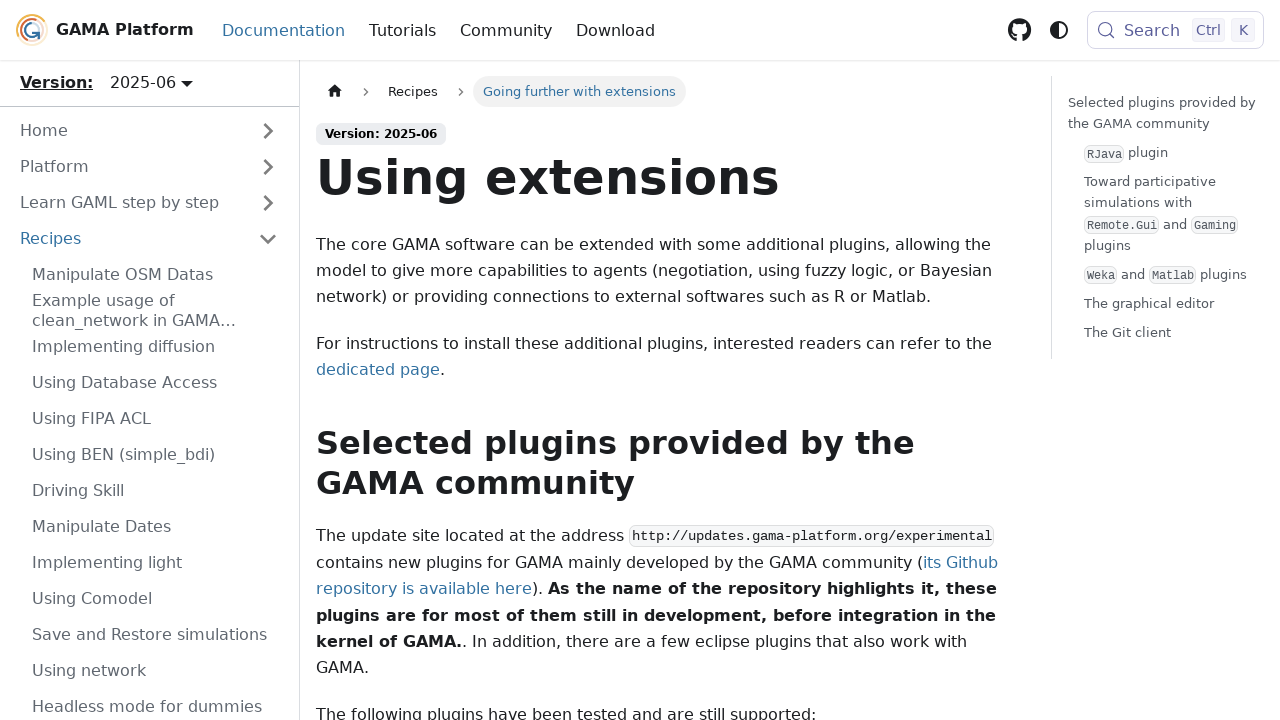

Navigation menu loaded on GAMA platform wiki page
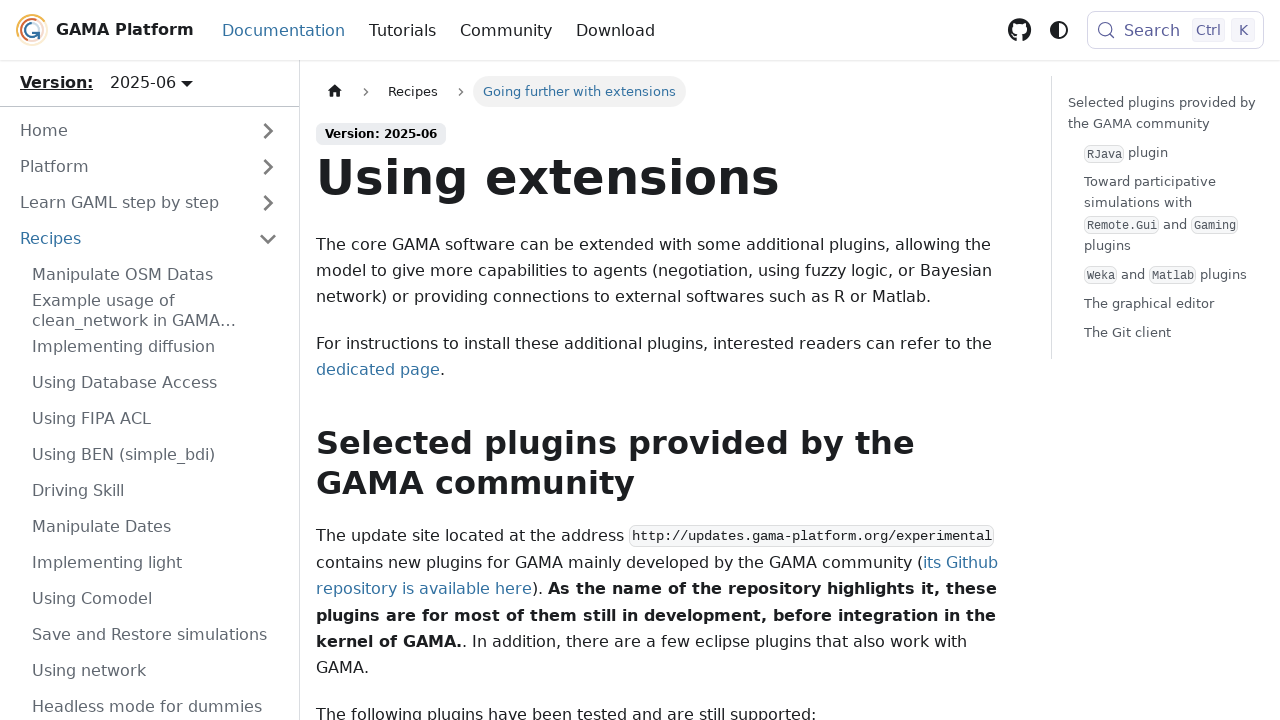

Located navigation menu element
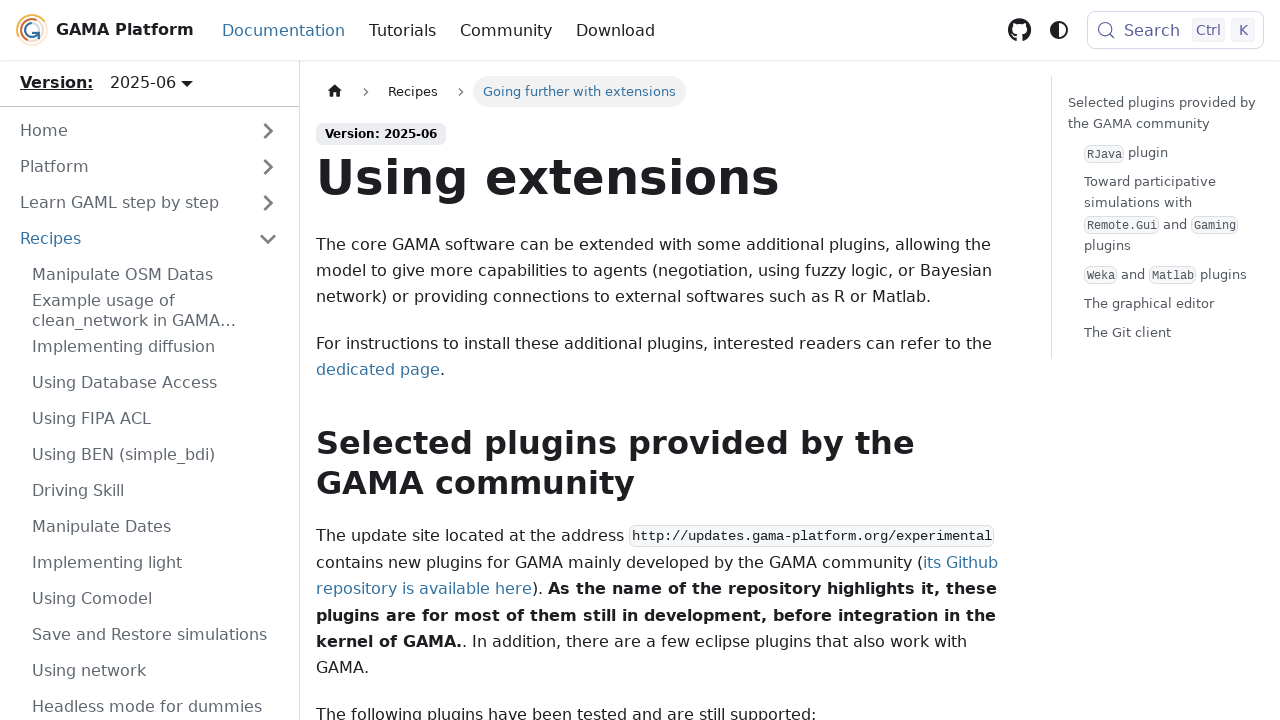

Located all anchor links within navigation menu
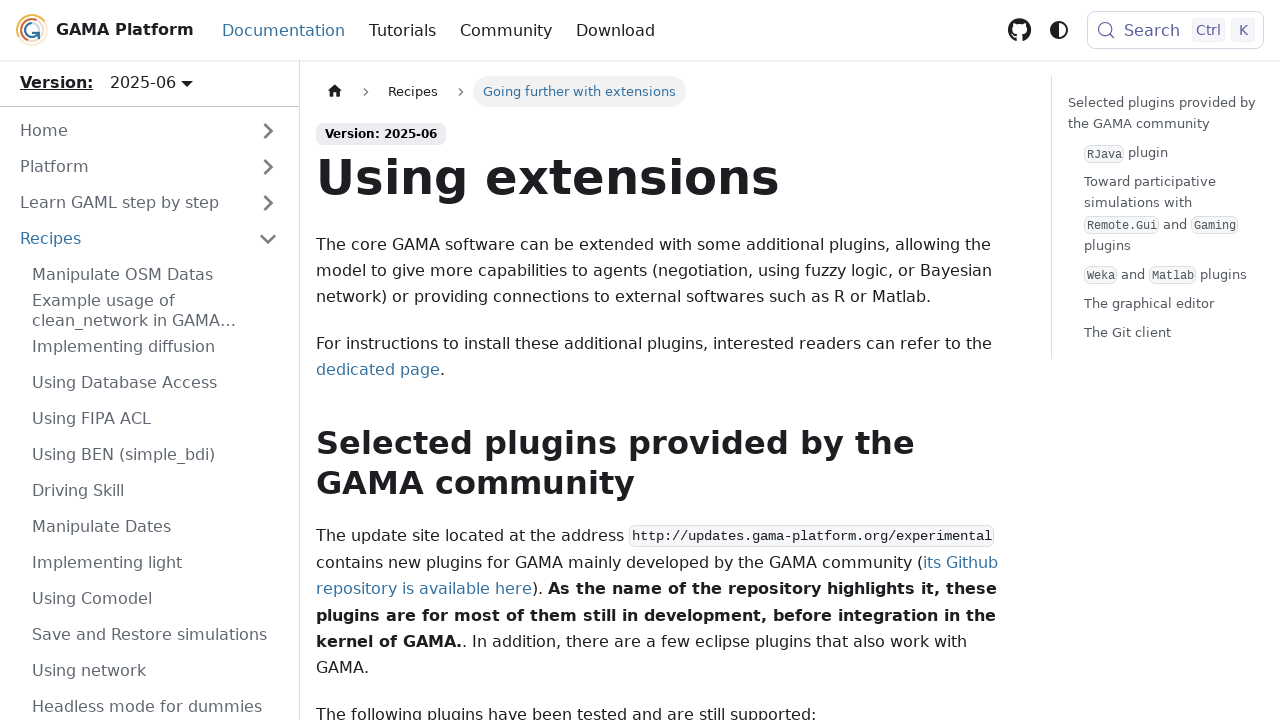

First navigation link is ready and visible
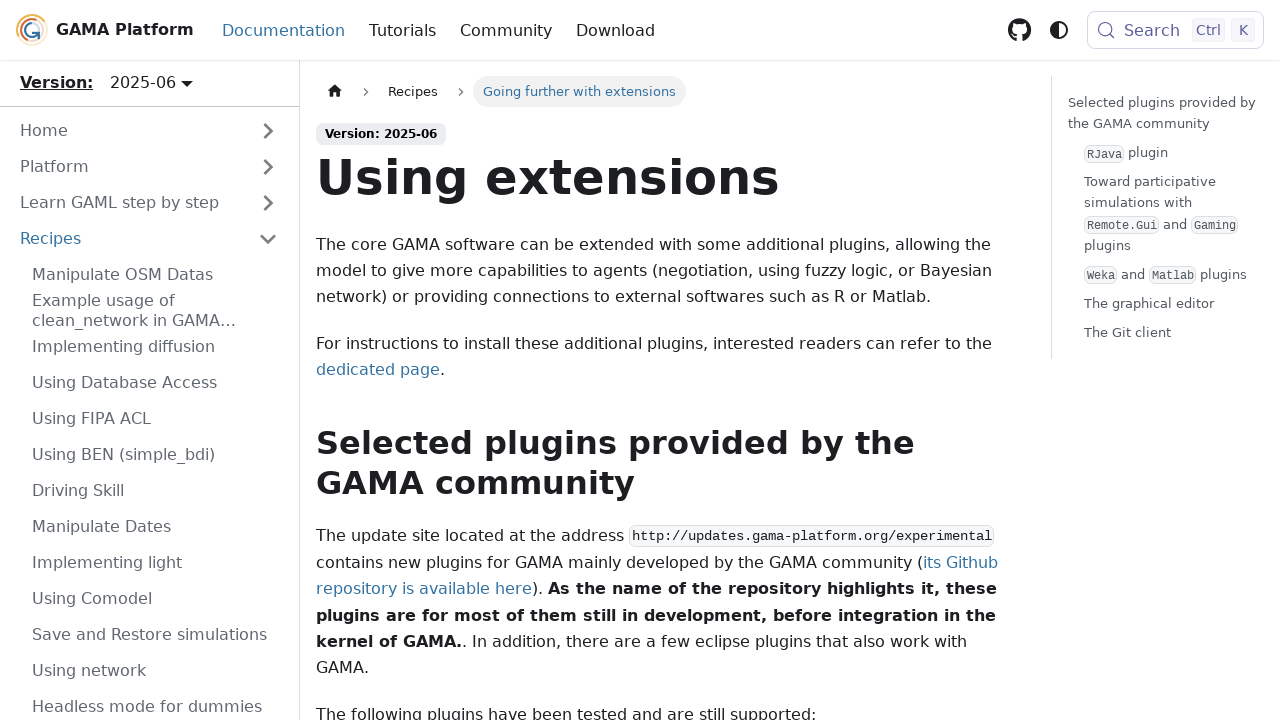

Navigation menu contains 26 links
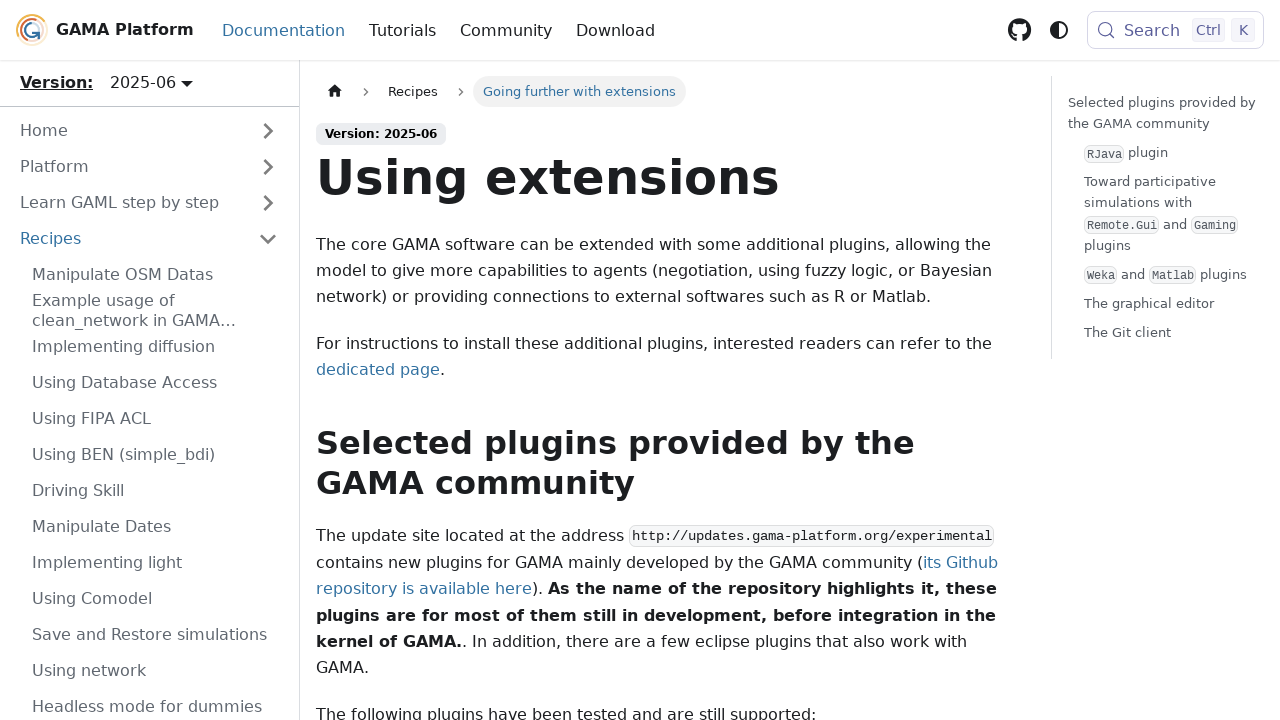

Assertion passed: Navigation menu contains at least one link
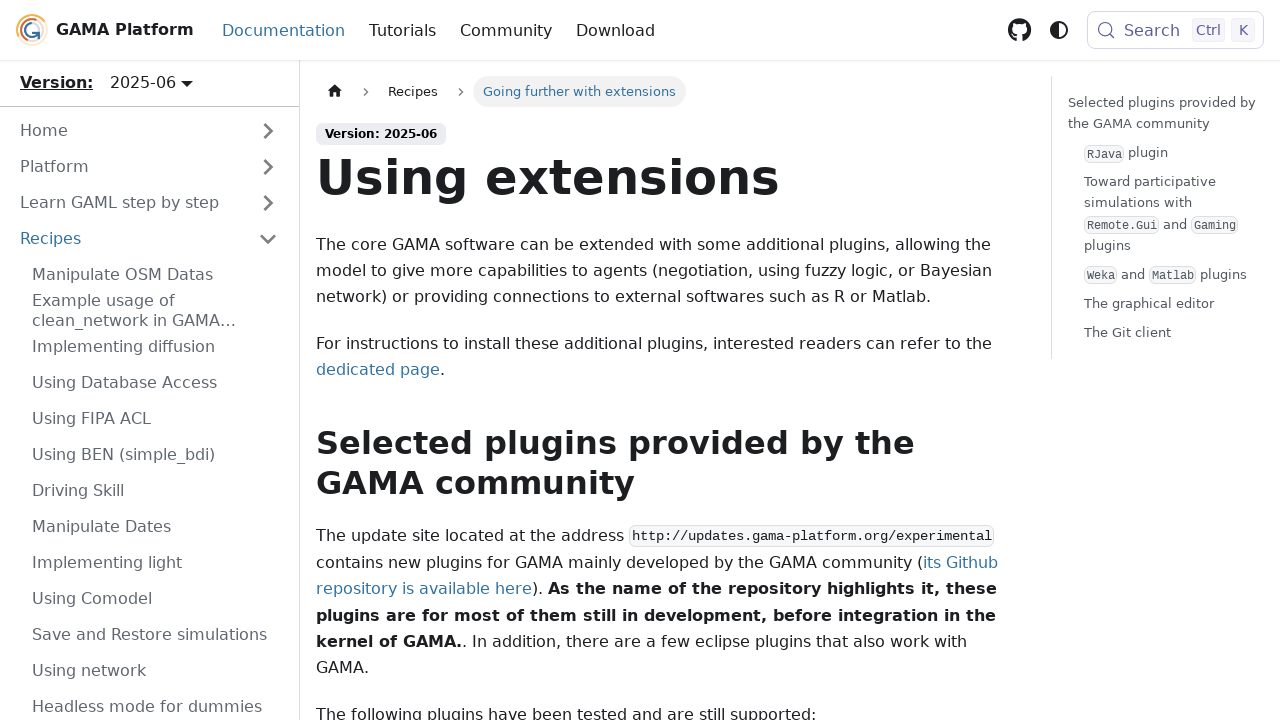

Clicked the first navigation link at (127, 131) on nav.menu >> a >> nth=0
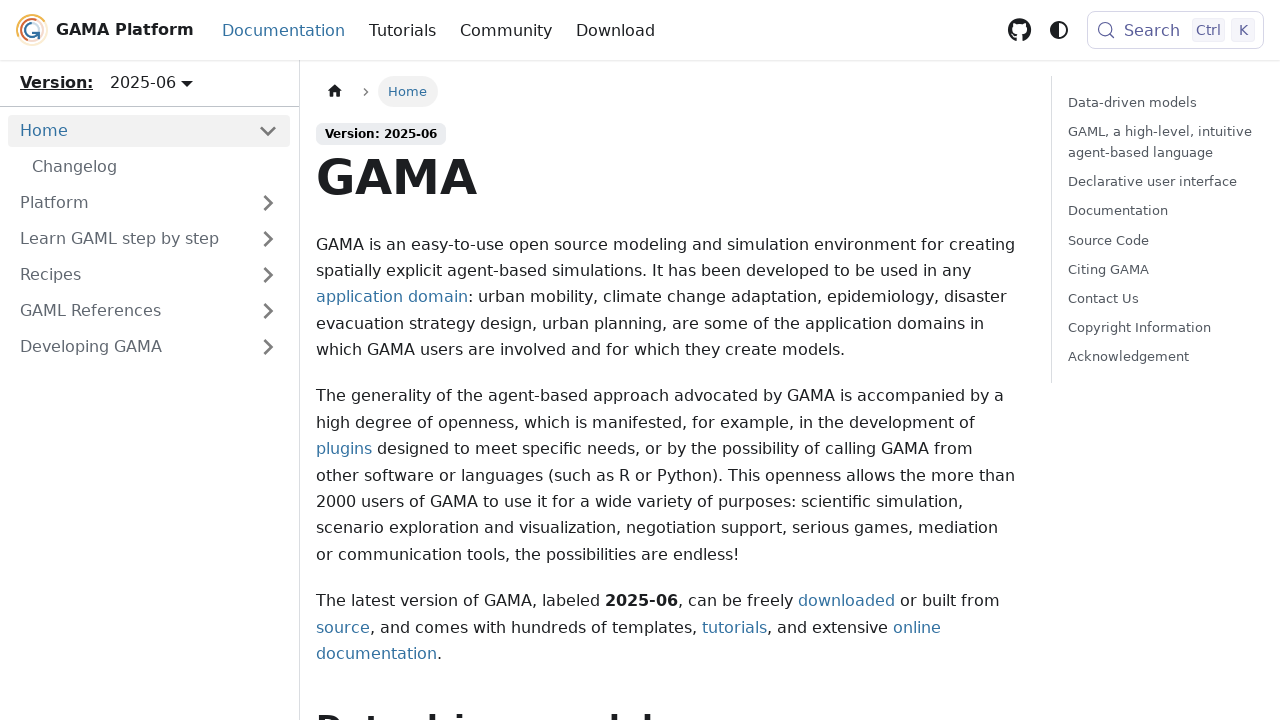

Markdown content area loaded on destination page
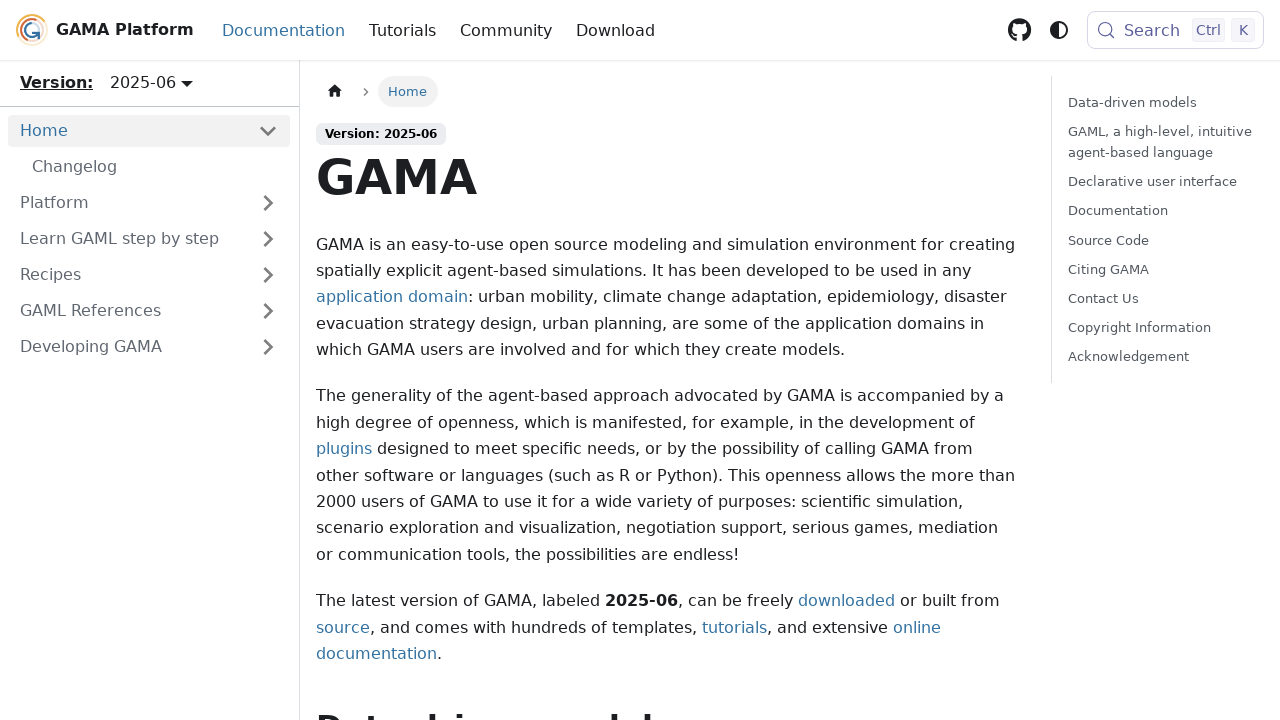

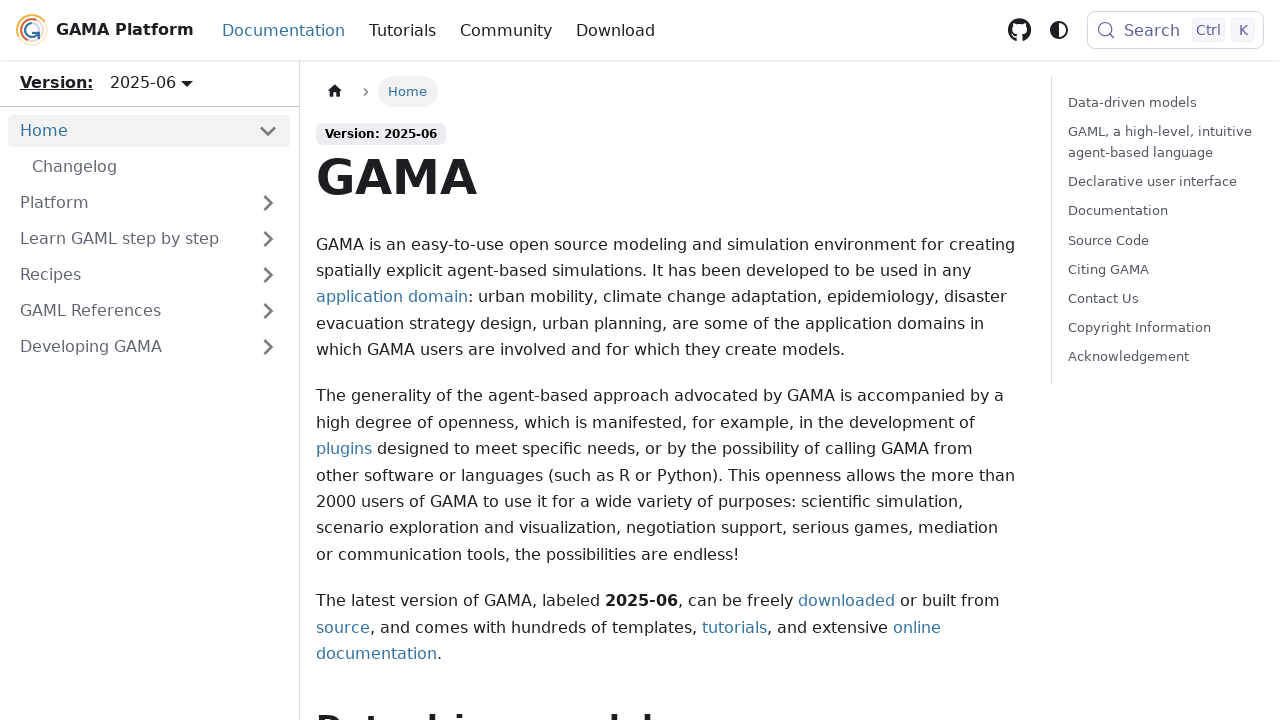